Tests JavaScript prompt alert functionality by clicking a button to trigger a JS prompt, entering text into the prompt, and accepting it

Starting URL: https://the-internet.herokuapp.com/javascript_alerts

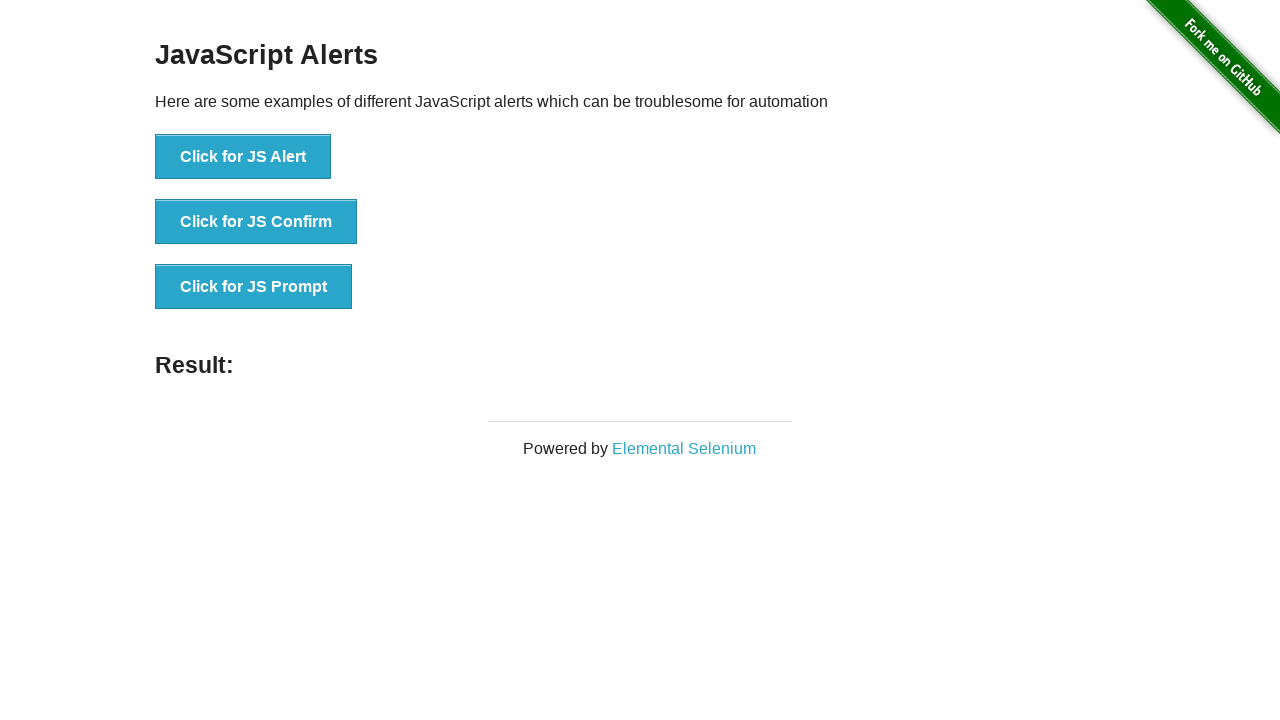

Clicked the JS Prompt button to trigger the JavaScript prompt dialog at (254, 287) on xpath=//button[@onclick='jsPrompt()']
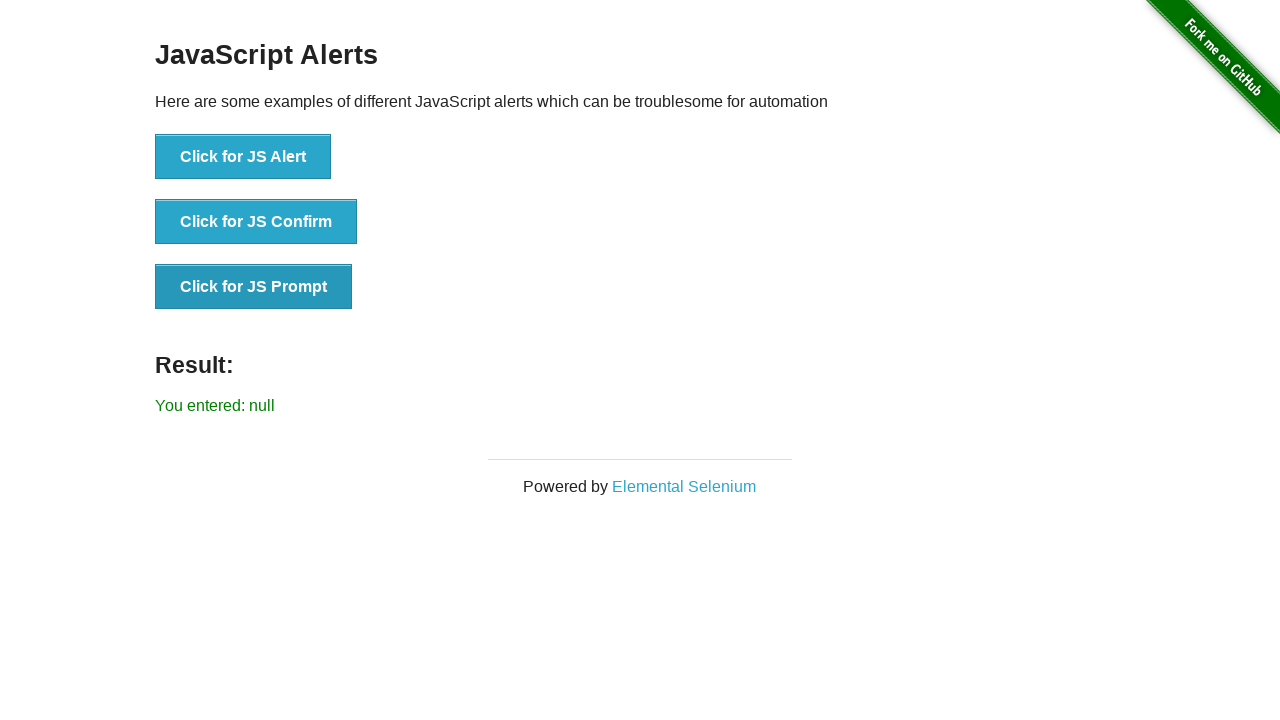

Set up dialog handler to accept prompt with text 'Selamlar..'
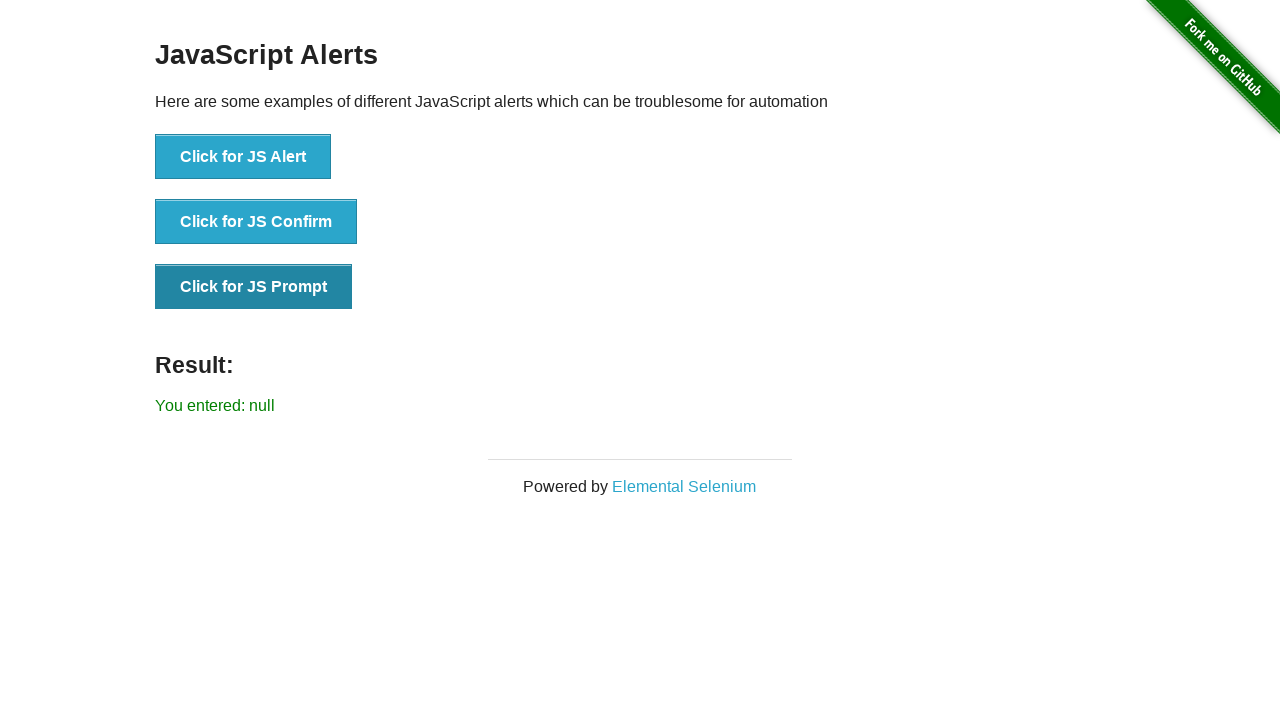

Configured dialog handler function to log and accept prompt
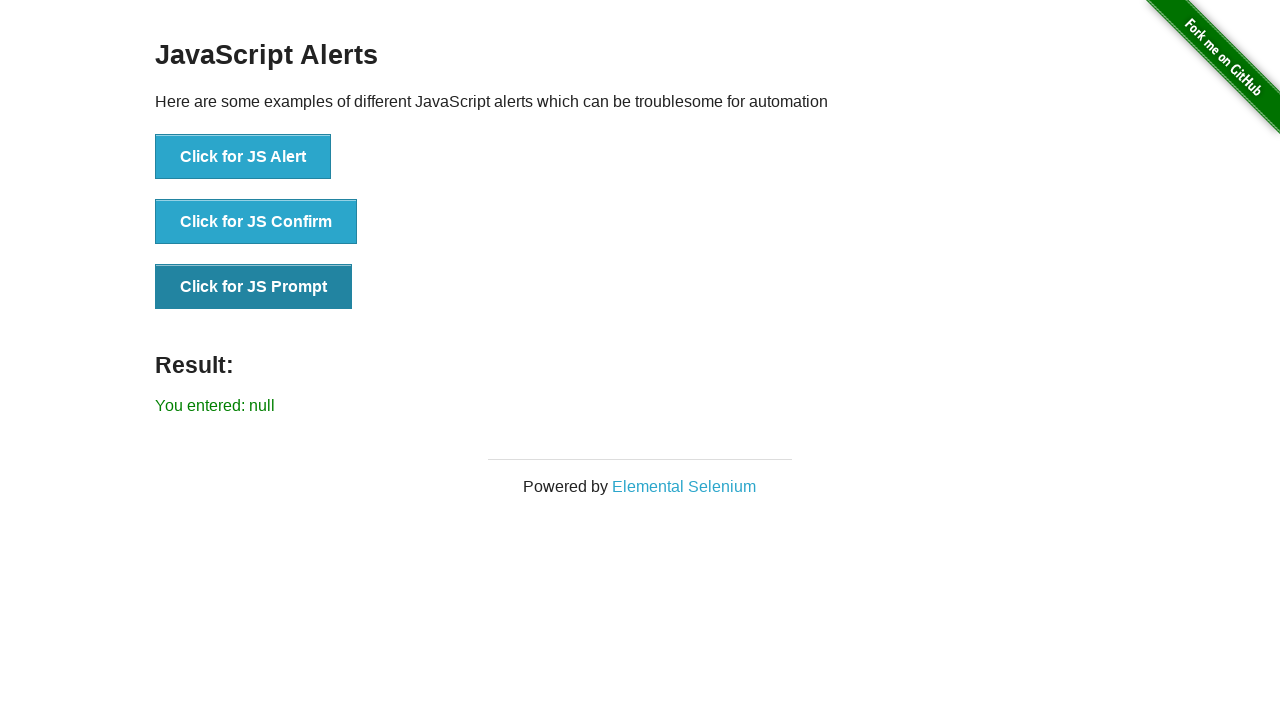

Clicked the JS Prompt button to trigger the JavaScript prompt dialog at (254, 287) on xpath=//button[@onclick='jsPrompt()']
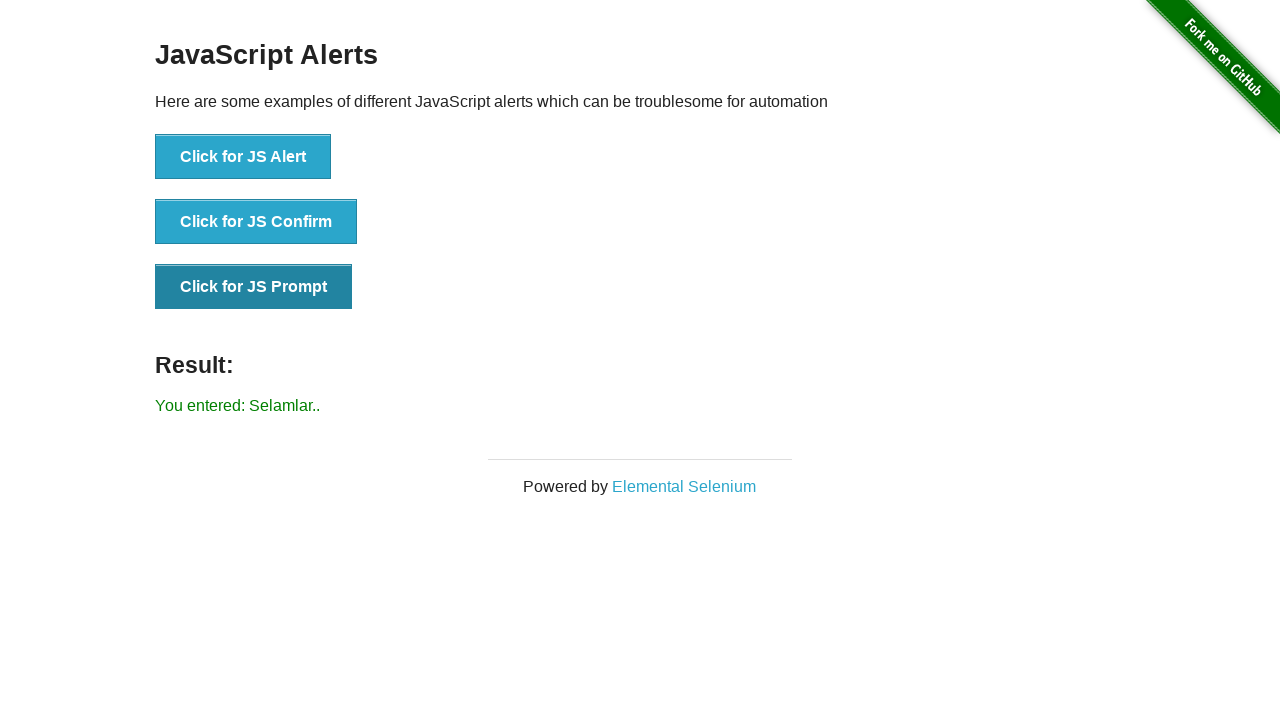

Waited for result element to appear on the page
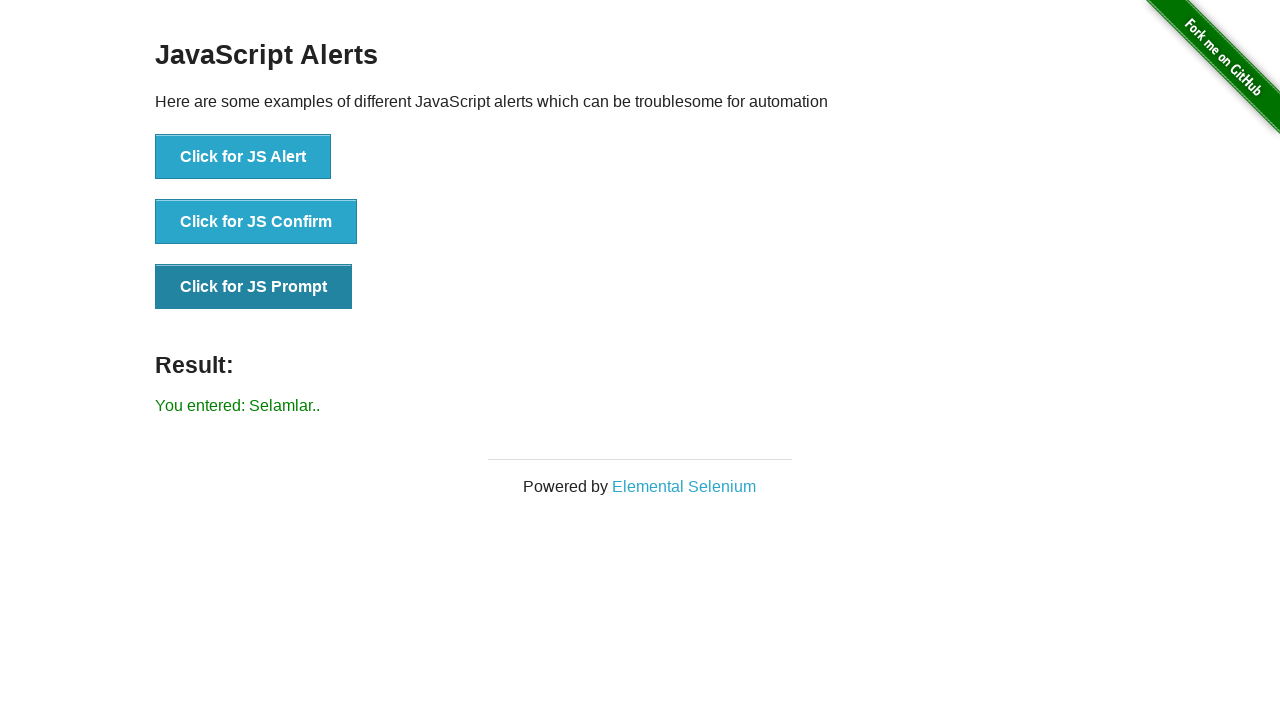

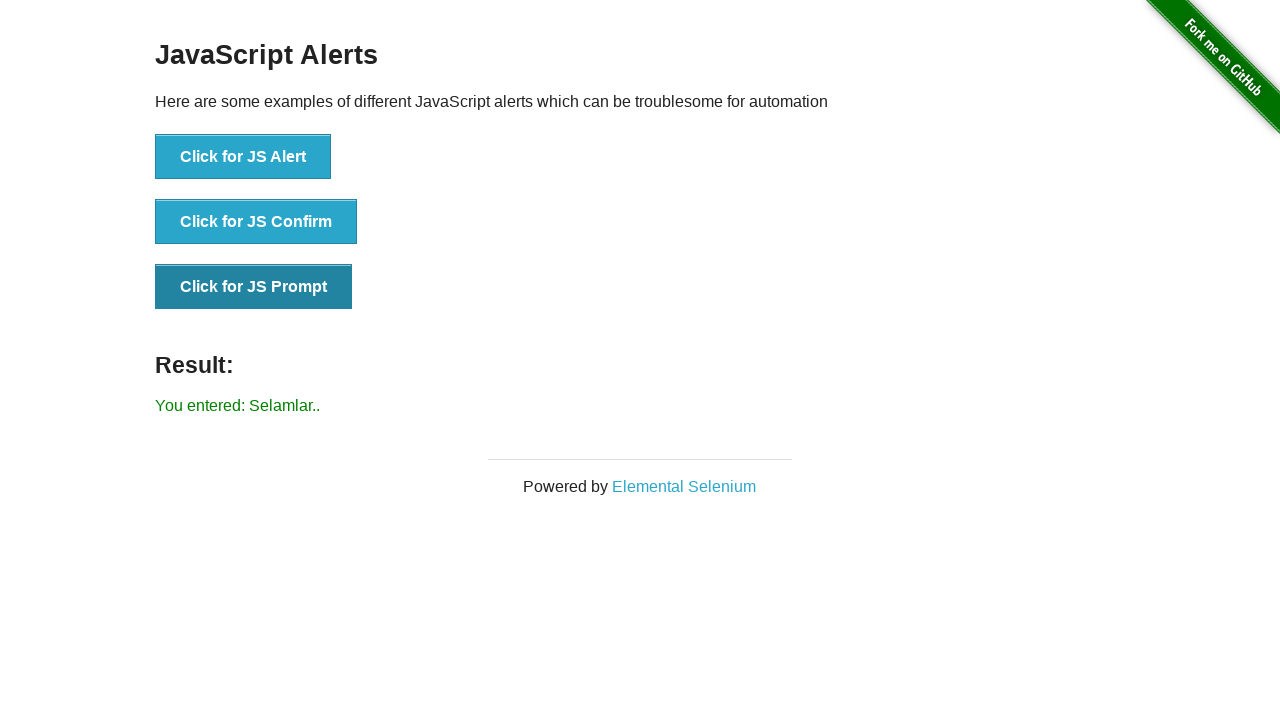